Tests interacting with a disabled input by removing the disabled attribute via JavaScript, then filling the input with text

Starting URL: https://auto.fresher.dev/lessons/lession7/index.html

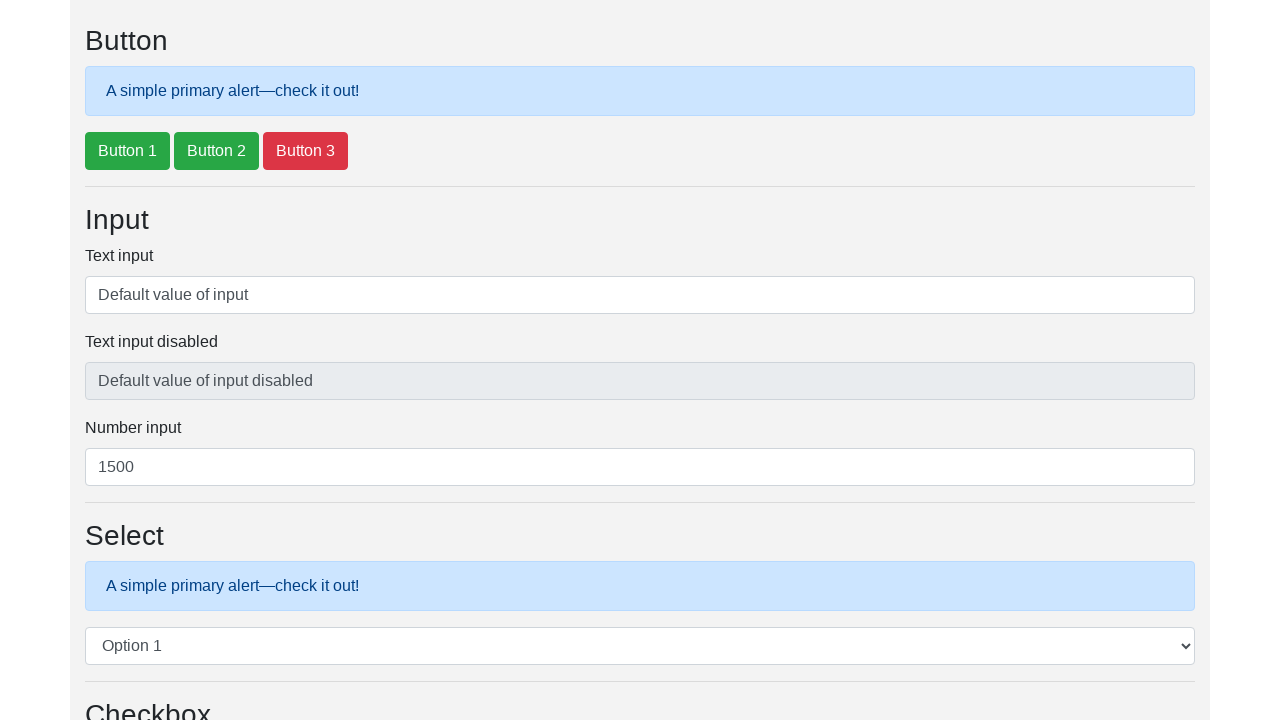

Waited for disabled input field #txtInput2 to load
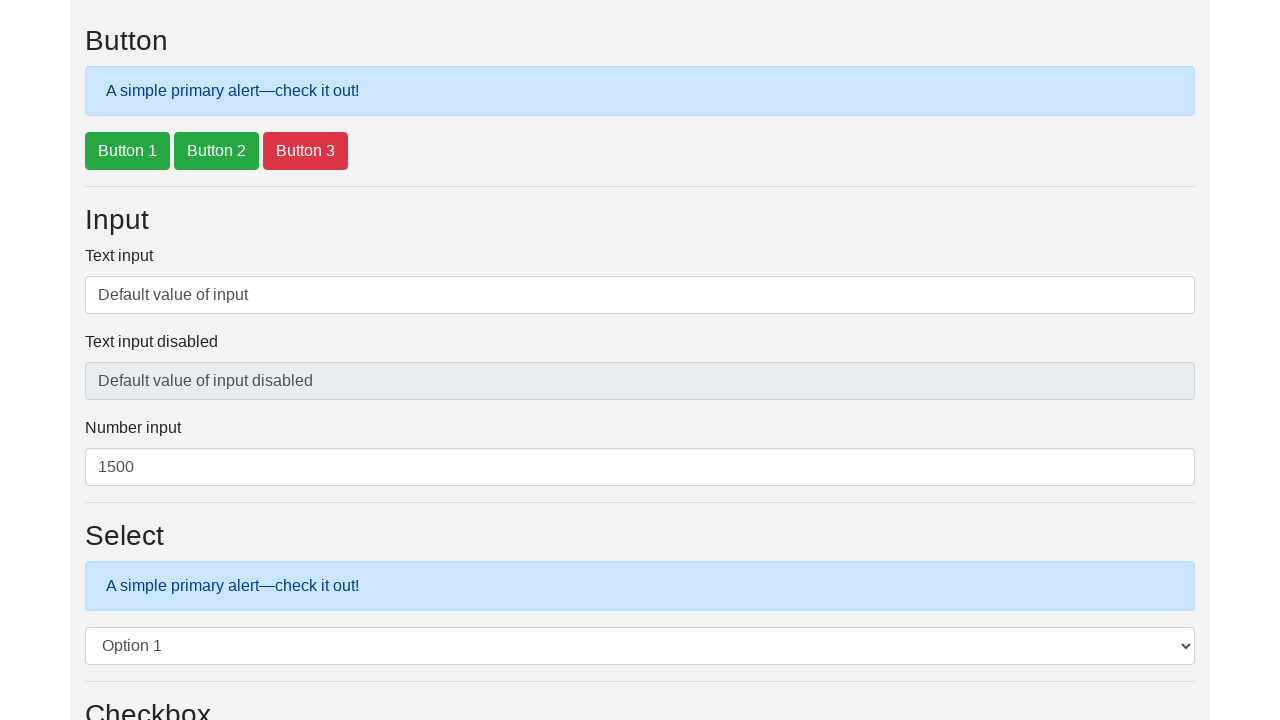

Removed disabled attribute from #txtInput2 via JavaScript
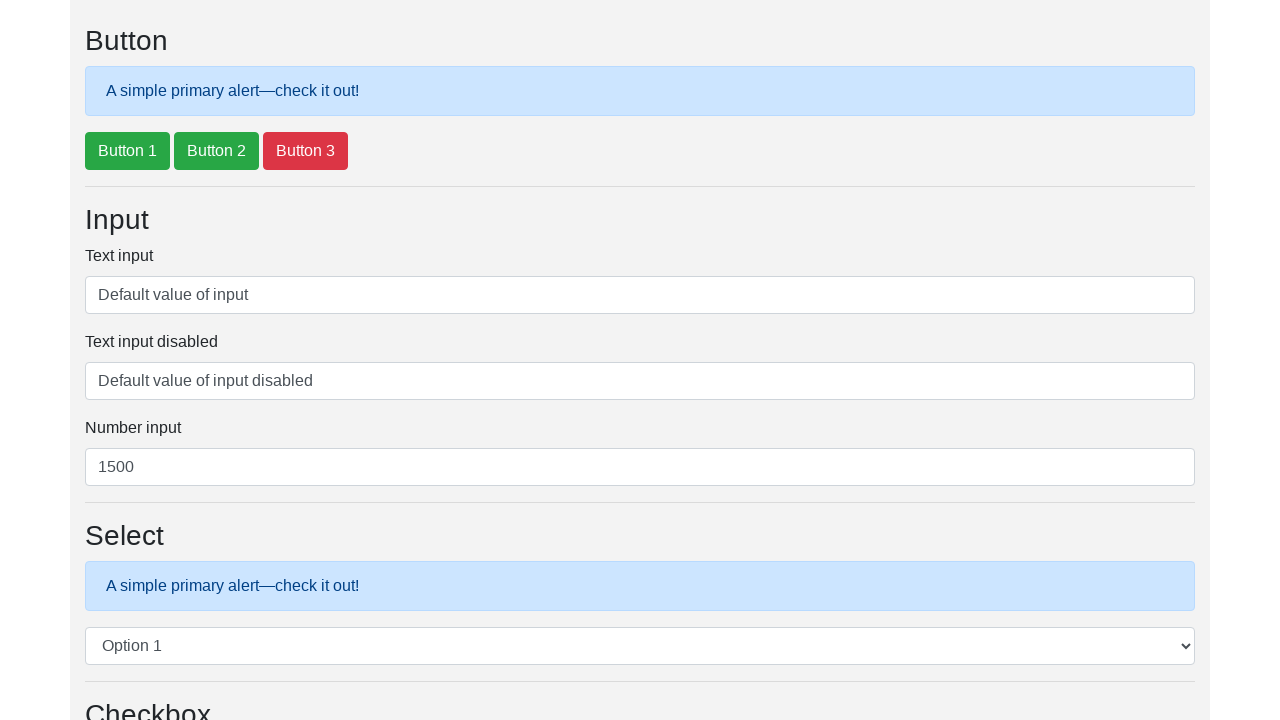

Filled #txtInput2 with text 'abcxyz' on #txtInput2
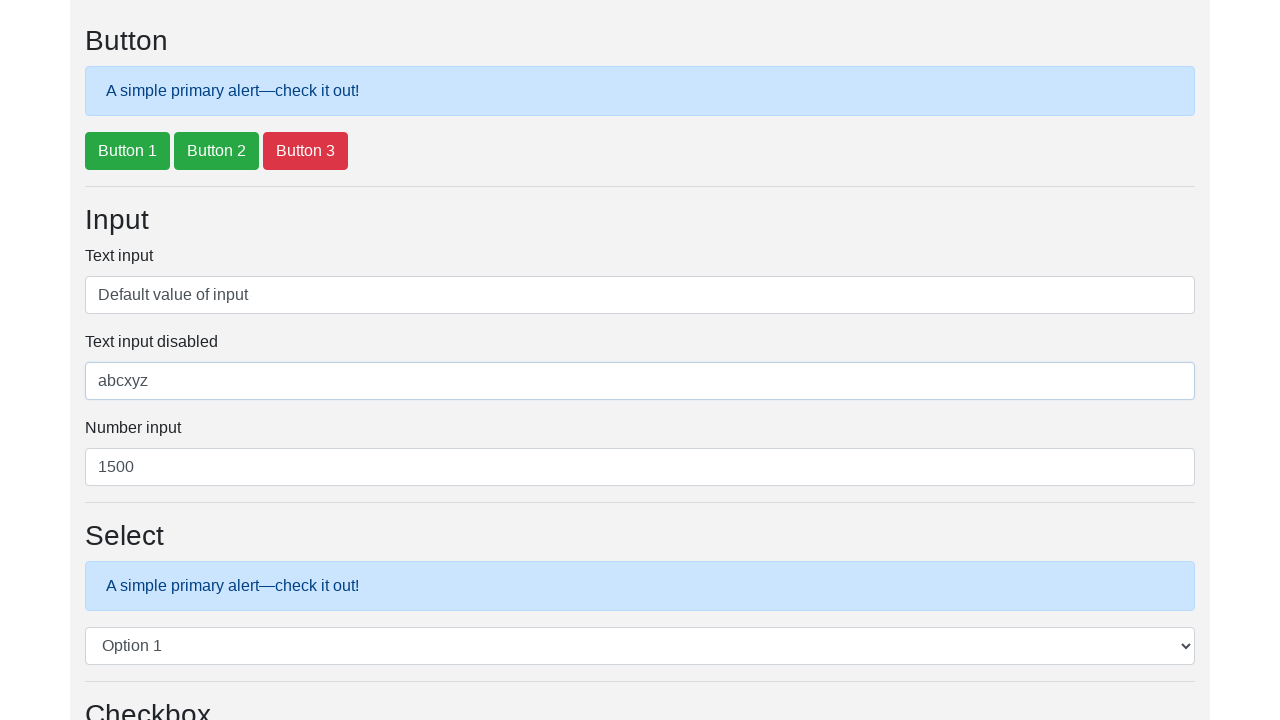

Re-added disabled attribute to #txtInput2 via JavaScript
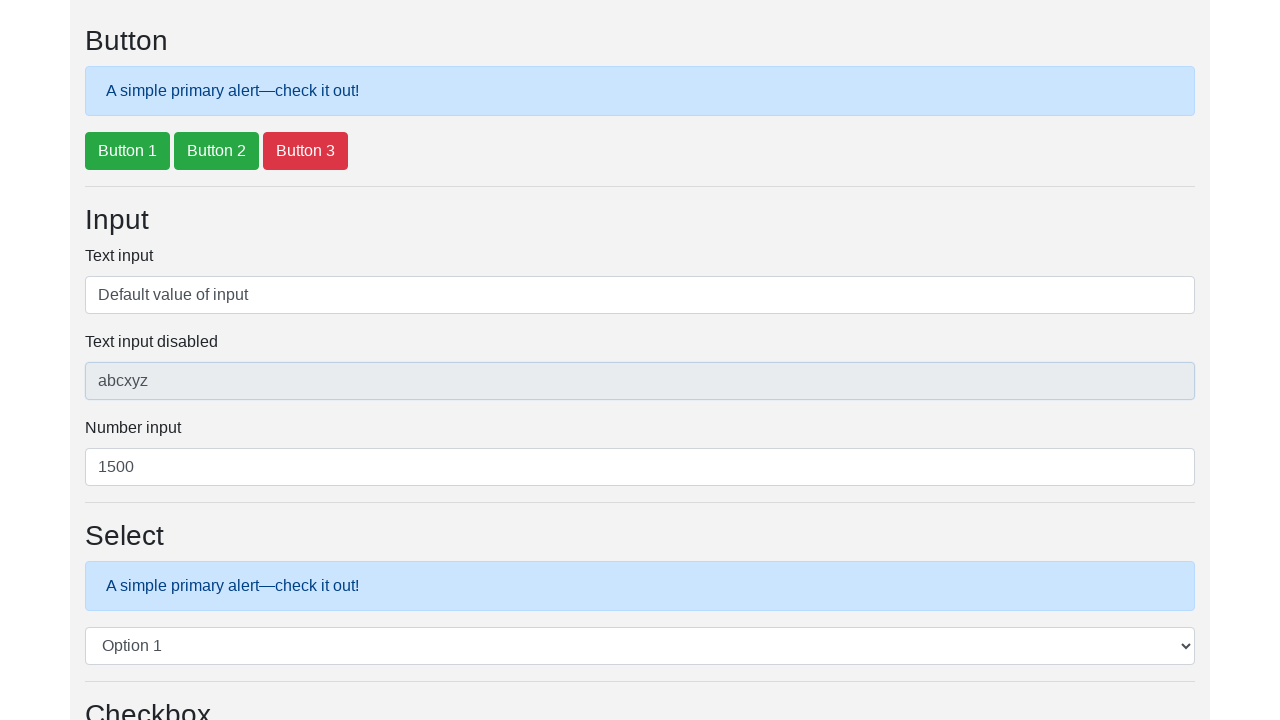

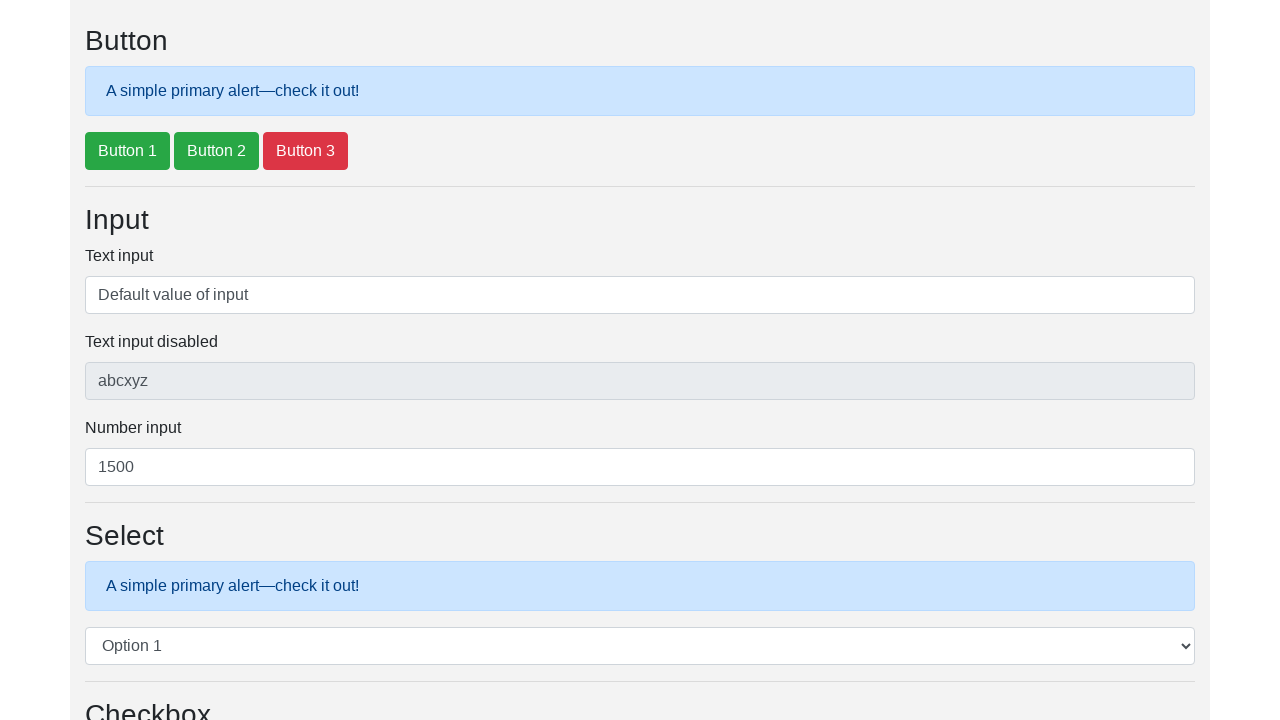